Tests draggable functionality by clicking and dragging an element to a new position within an iframe

Starting URL: https://jqueryui.com/draggable/

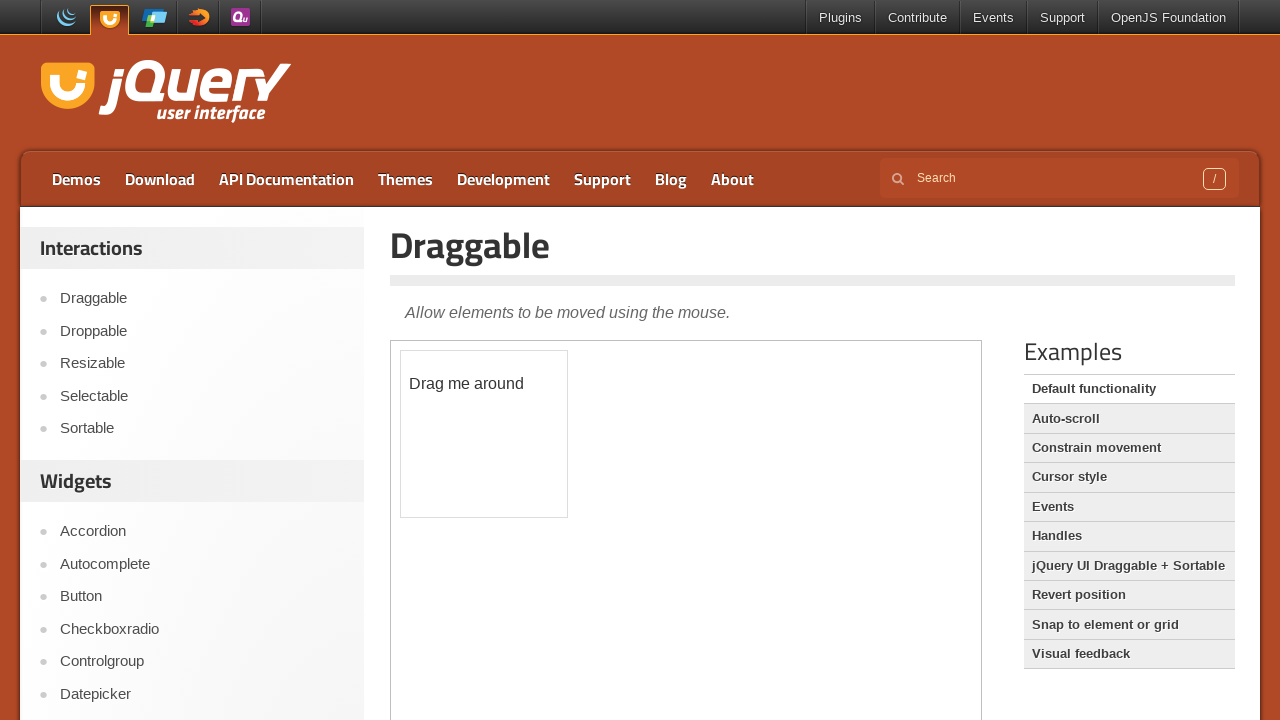

Located iframe containing draggable demo
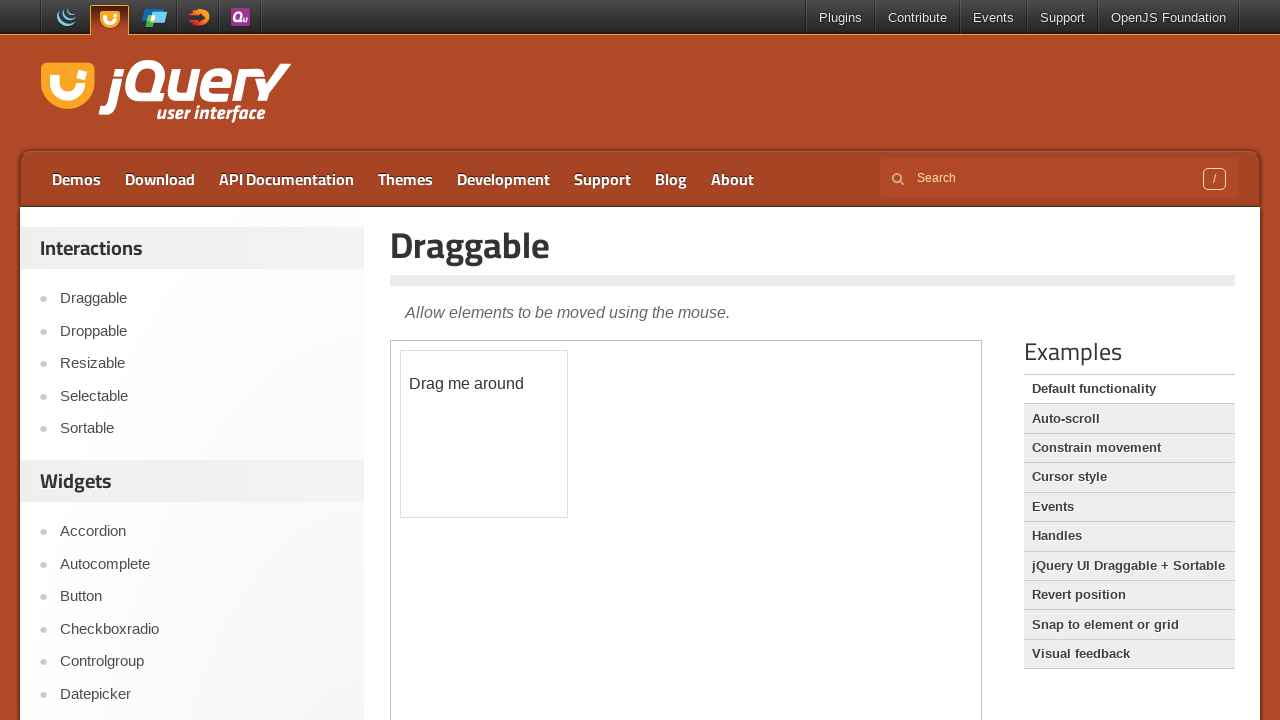

Located draggable element with ID 'draggable'
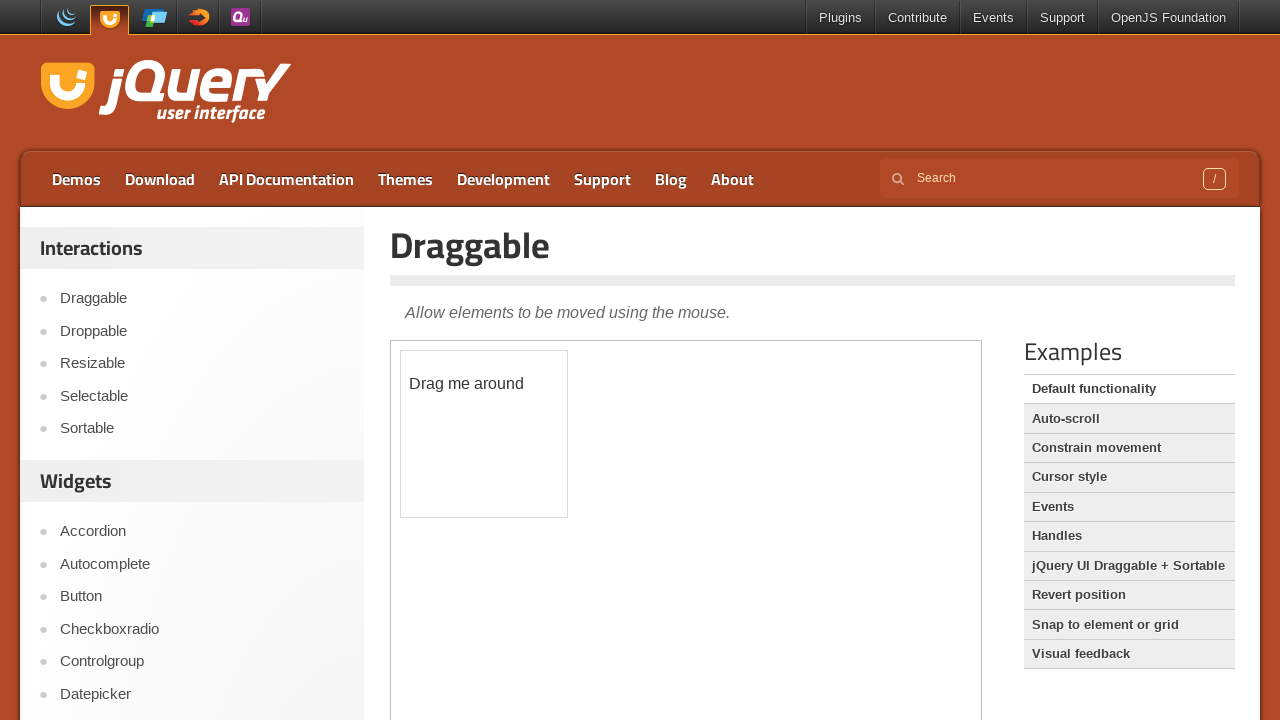

Clicked on the draggable element at (484, 434) on iframe >> nth=0 >> internal:control=enter-frame >> #draggable
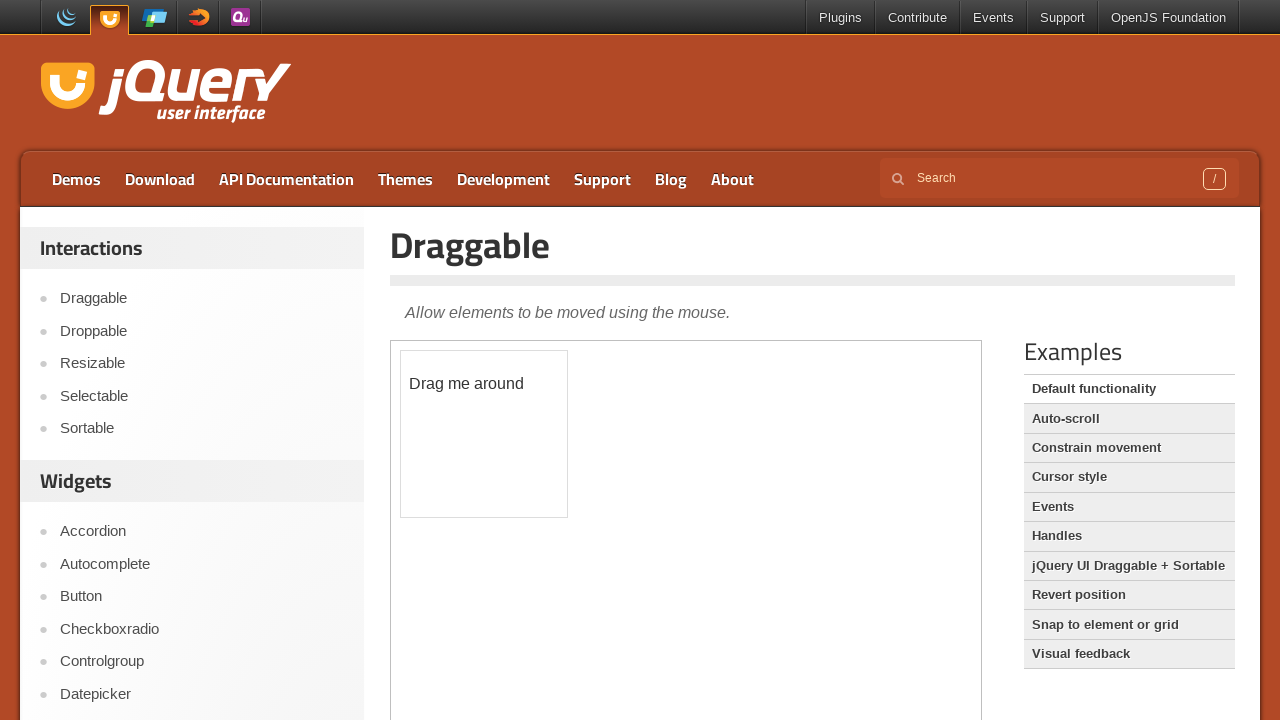

Dragged element to new position (150px right, 90px down) at (551, 441)
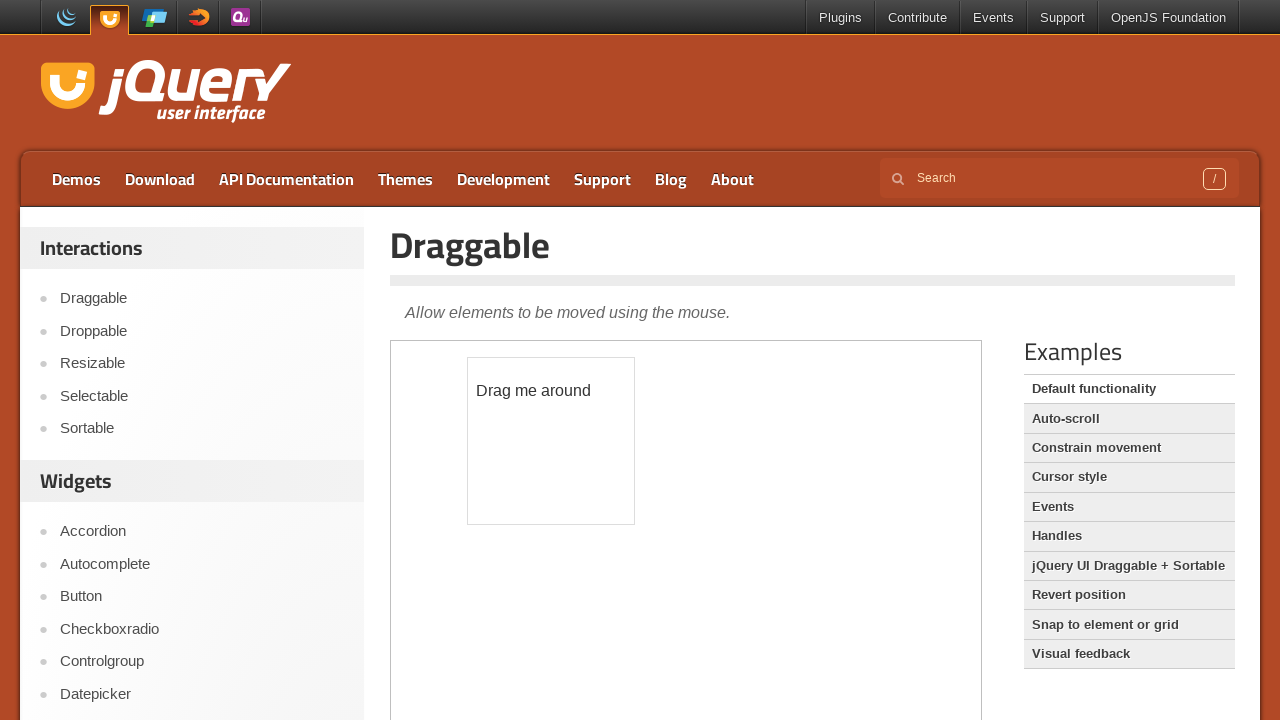

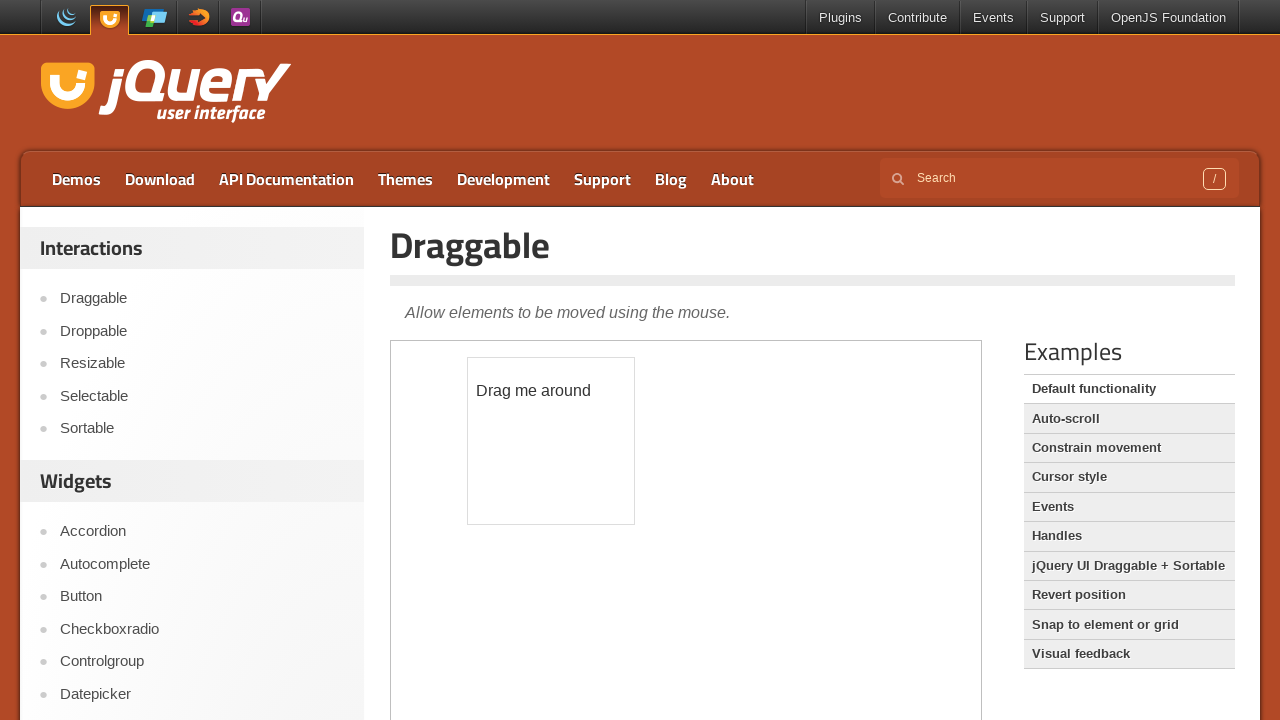